Tests browser alert/confirmation dialog handling by navigating to the alerts demo page, clicking on the "Alert with OK & Cancel" tab, triggering a confirmation dialog, and accepting it.

Starting URL: https://demo.automationtesting.in/Alerts.html

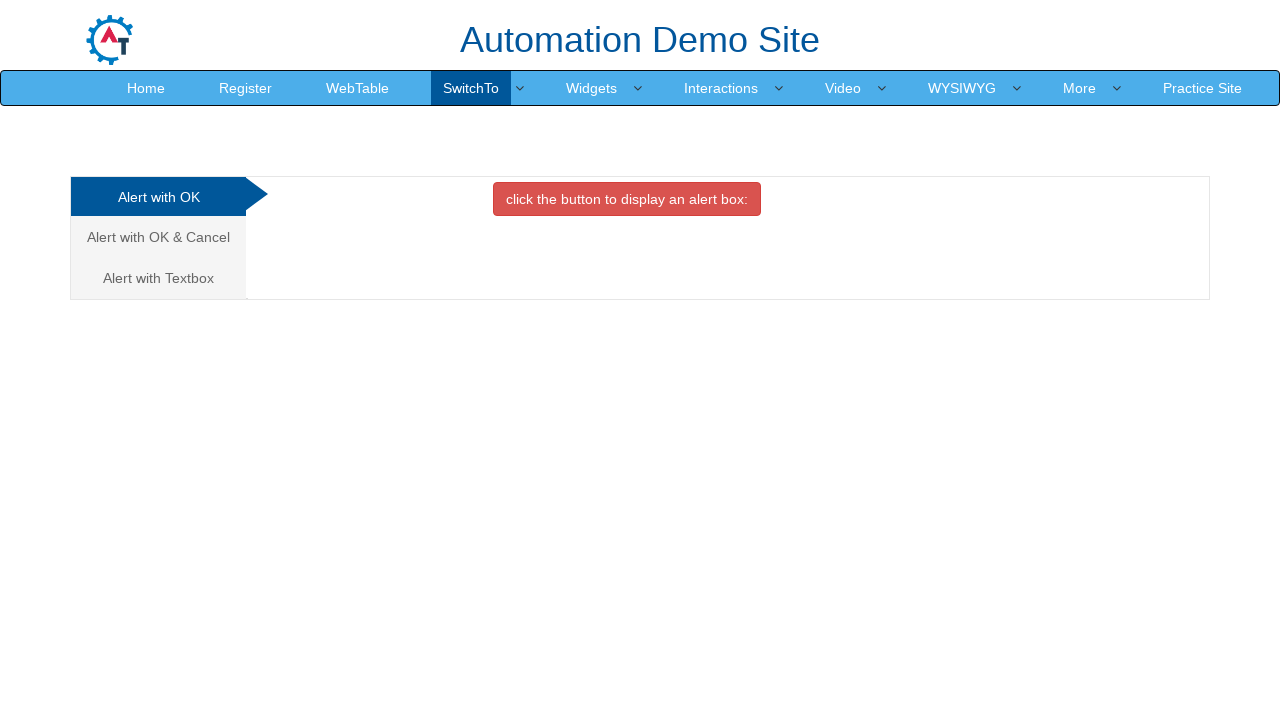

Waited for and clicked the 'Alert with OK & Cancel' tab
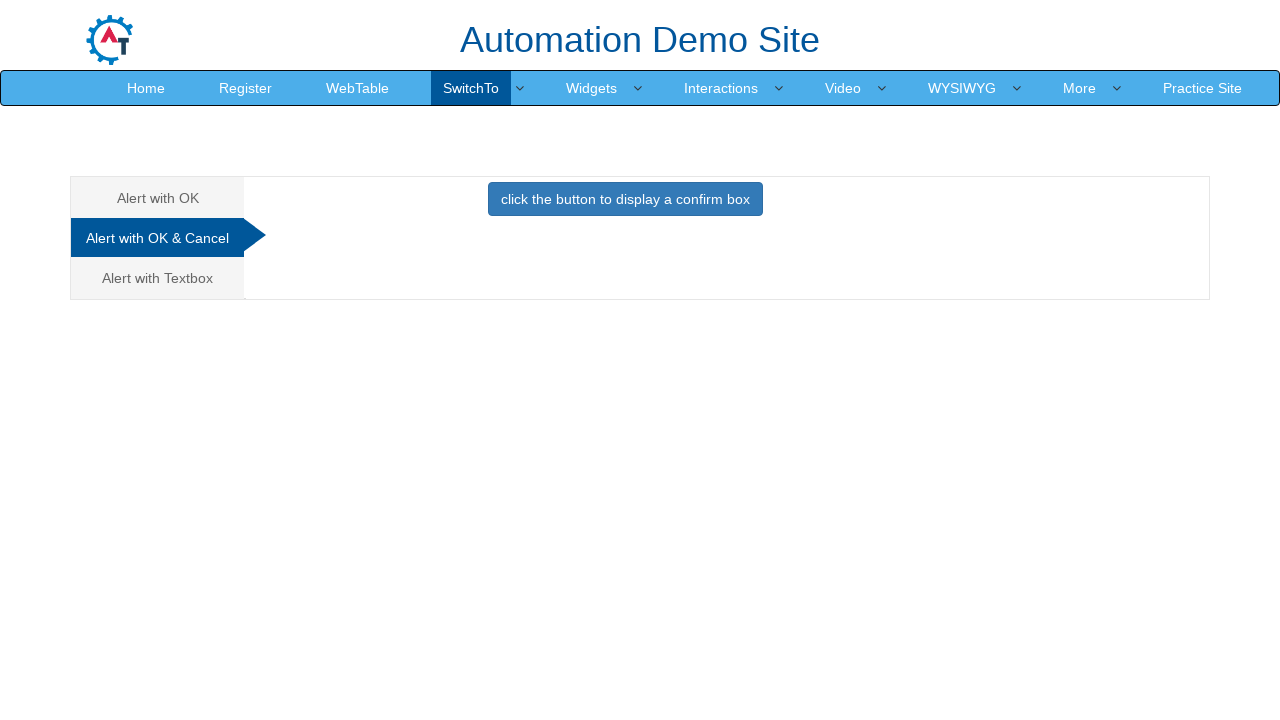

Set up dialog handler to accept confirmation dialogs
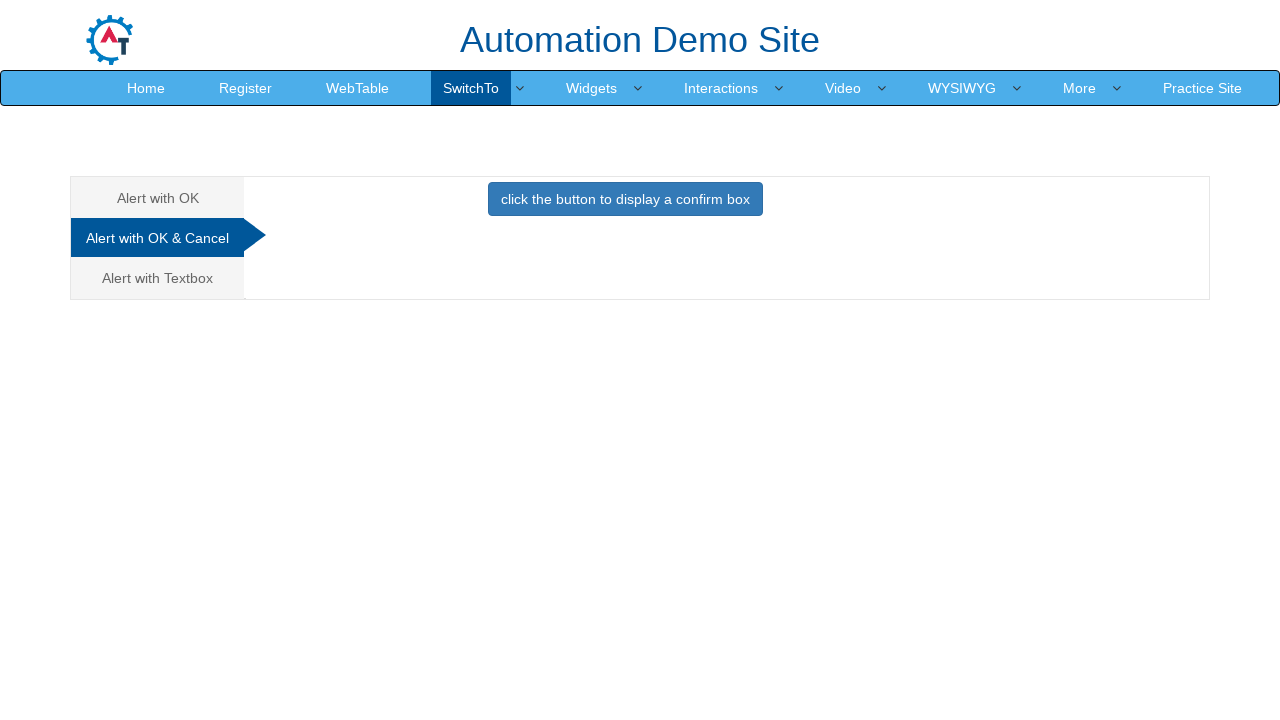

Clicked the button to trigger the confirmation dialog
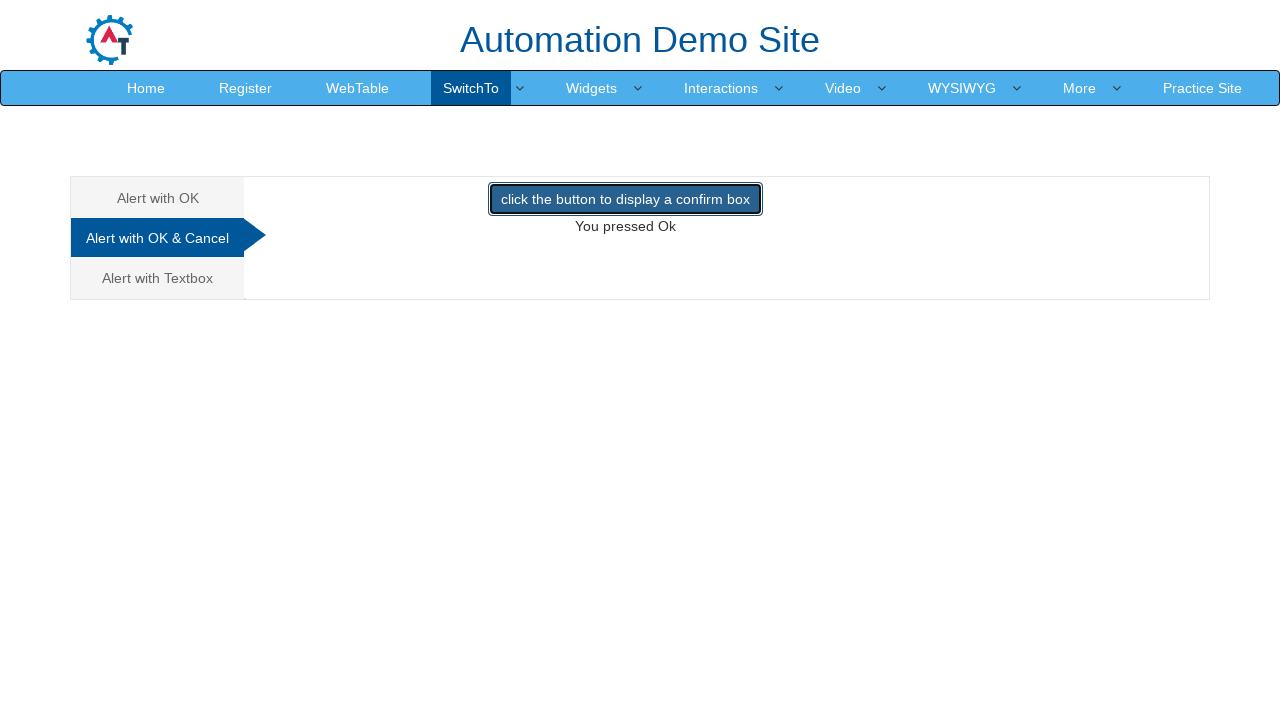

Waited for dialog to be handled
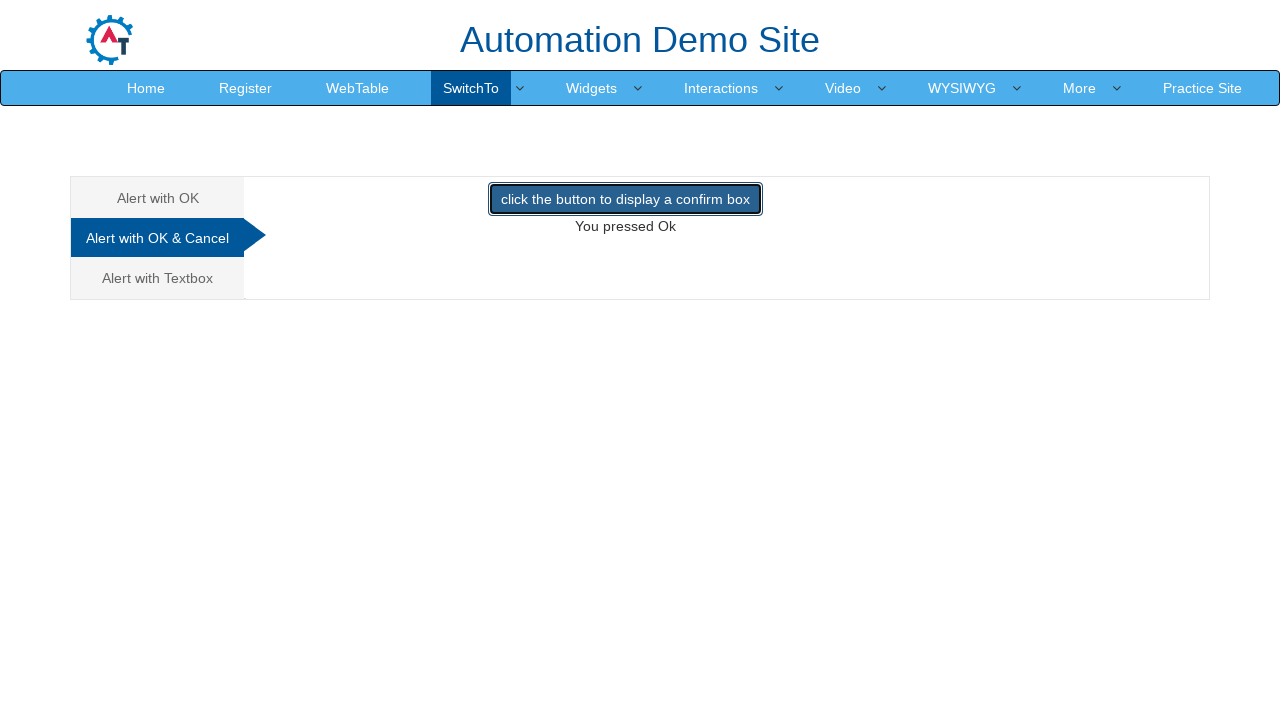

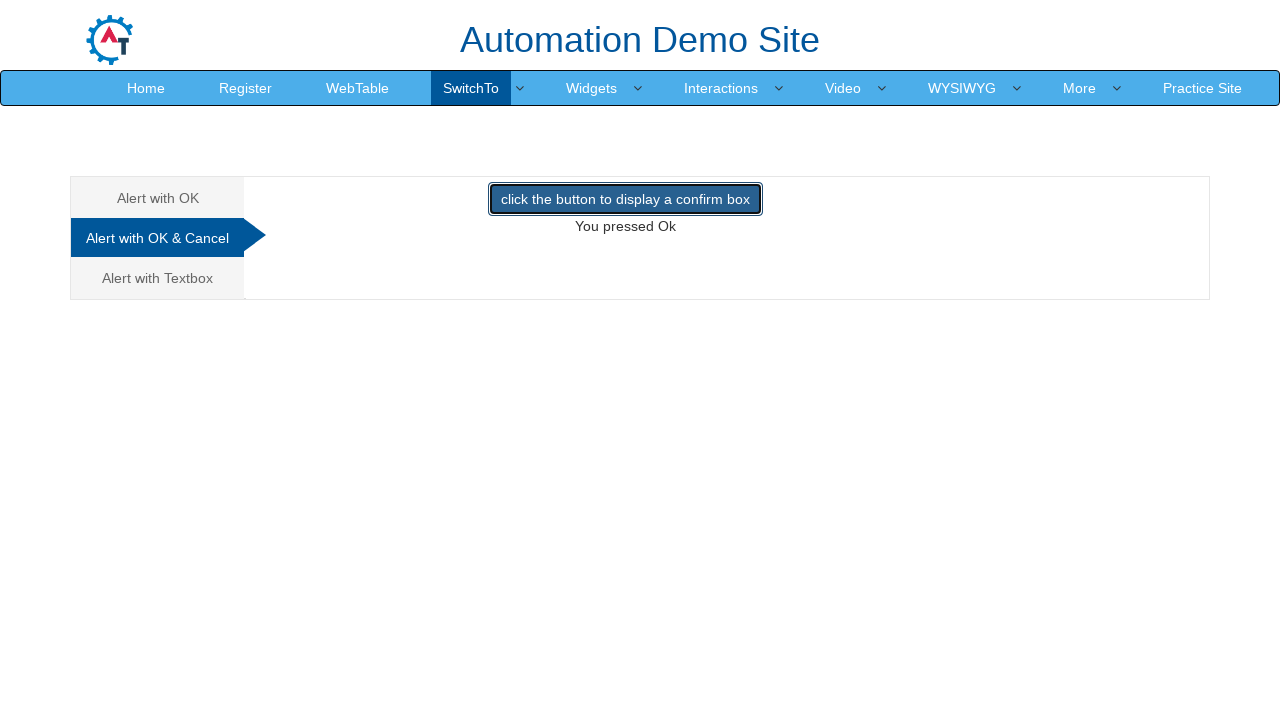